Tests table data by locating a specific course row and verifying its price value

Starting URL: https://www.rahulshettyacademy.com/AutomationPractice/

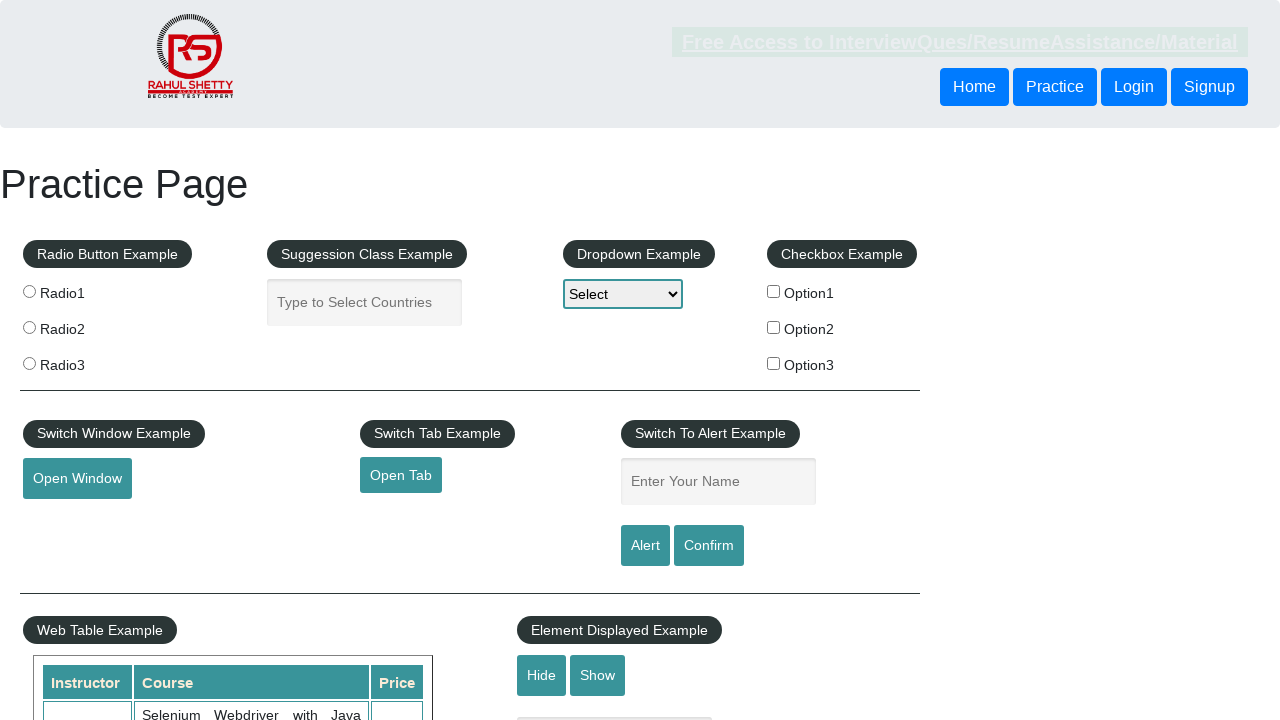

Located price cell for 'Master Selenium Automation in simple Python Language' course
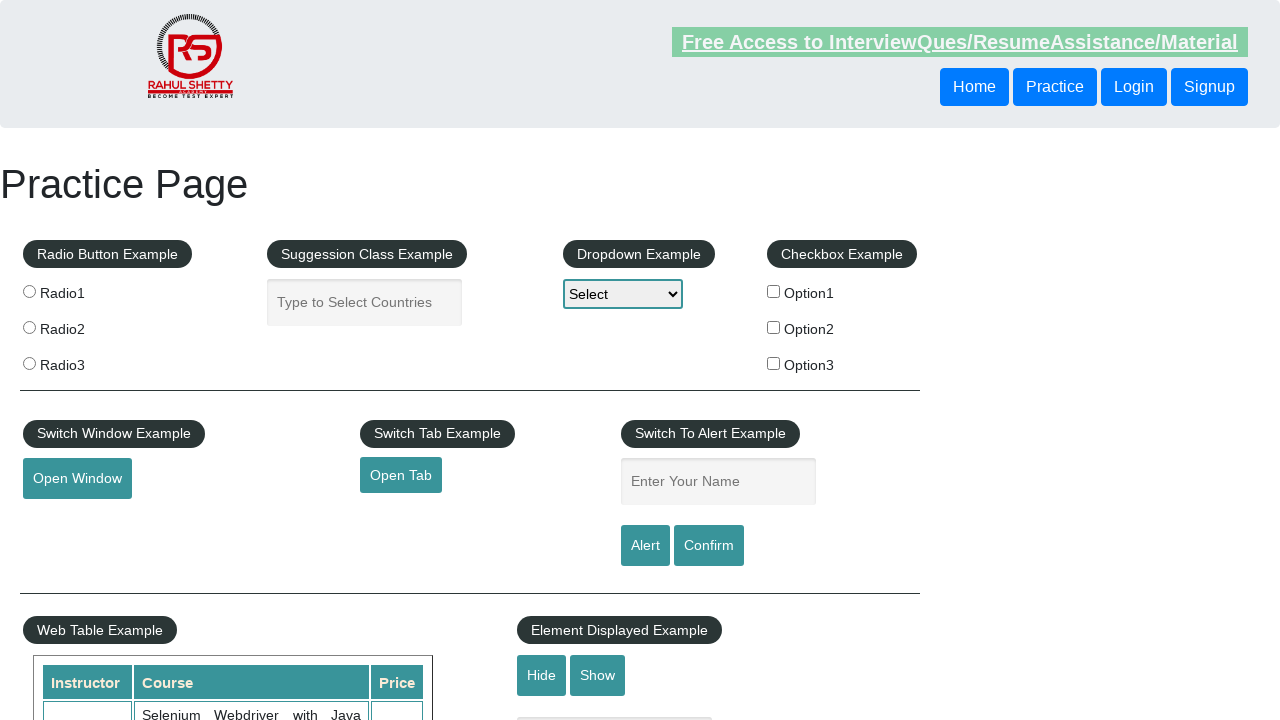

Retrieved course price: '25'
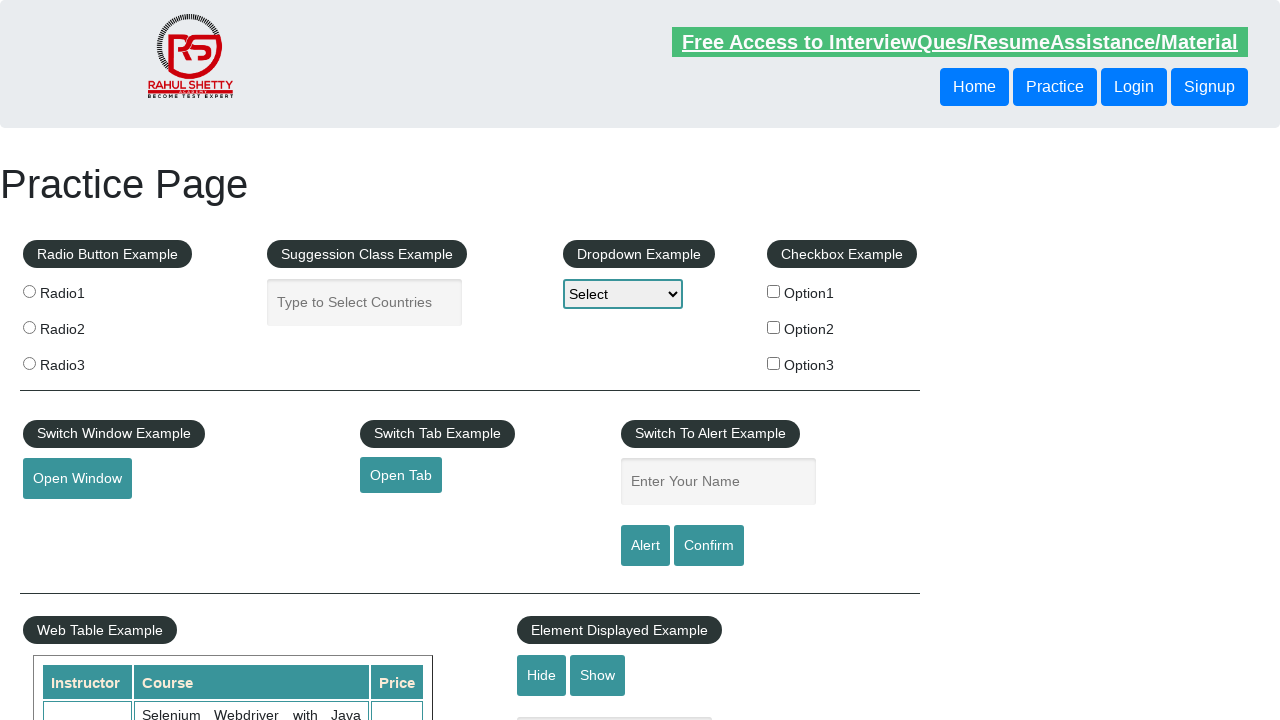

Verified course price equals '25'
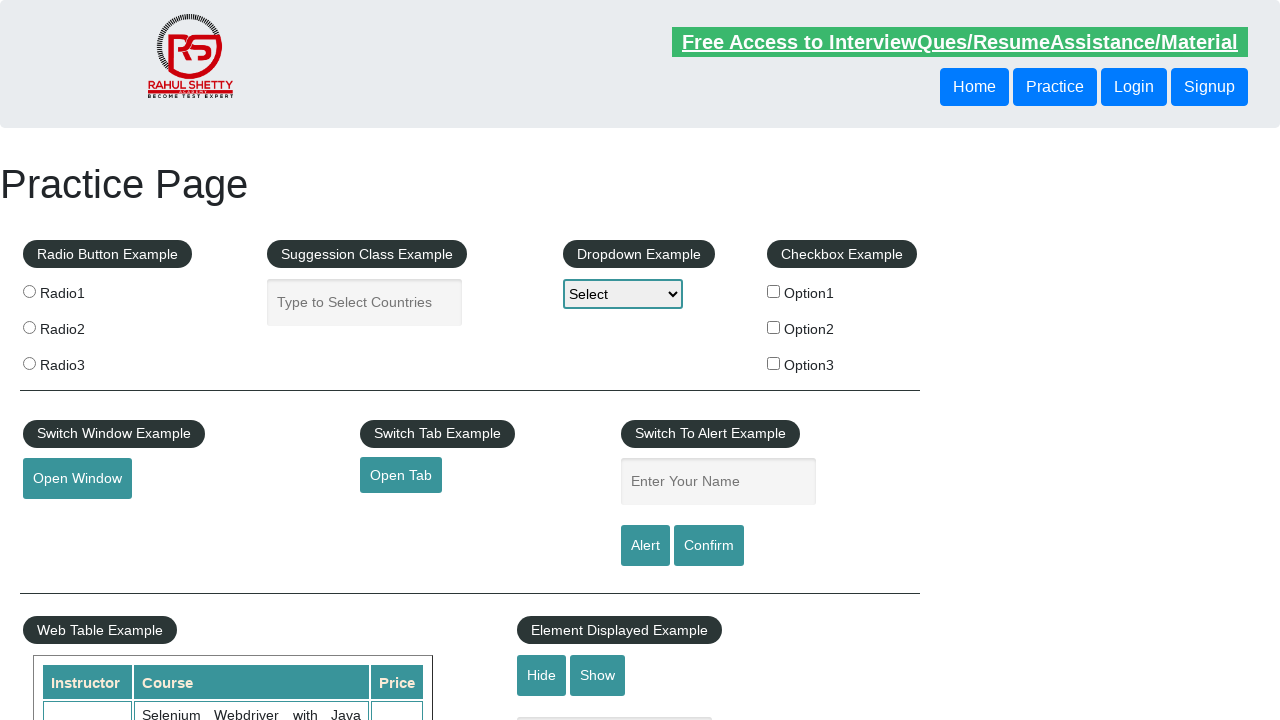

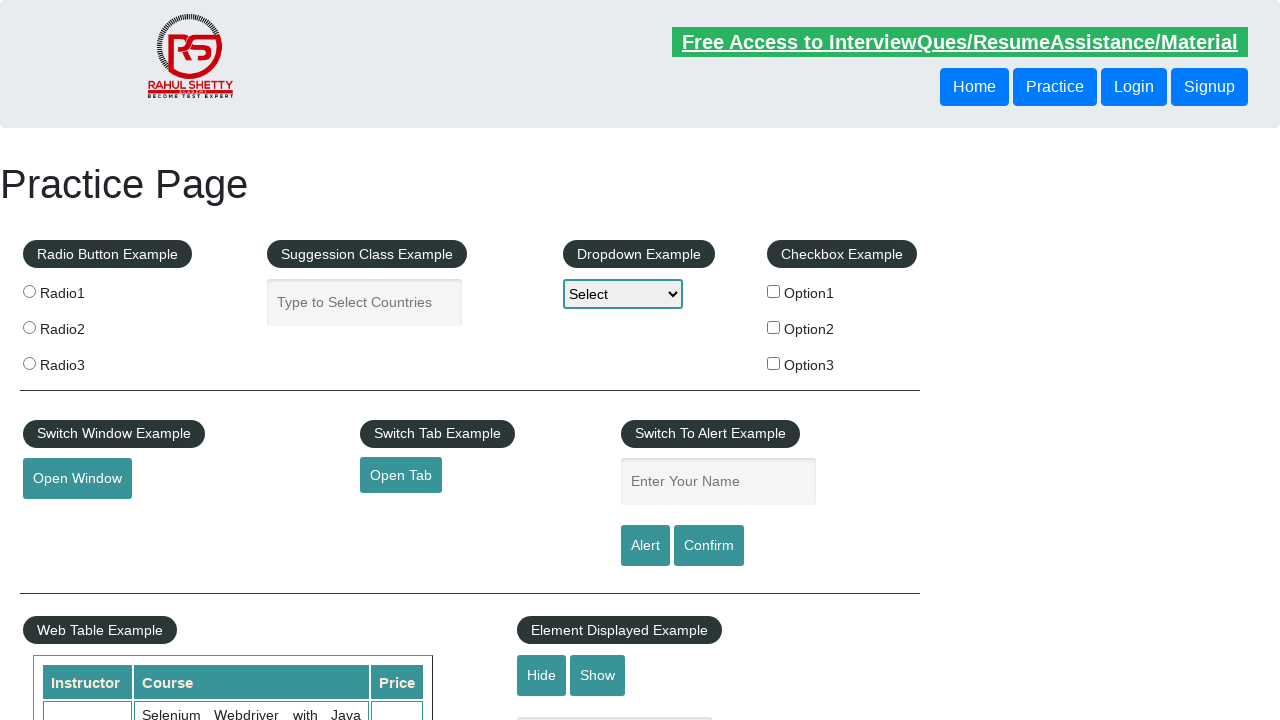